Tests a form validation page by filling in personal information fields (first name, surname, age, country) and submitting the form to verify navigation to a new page.

Starting URL: https://testpages.eviltester.com/styled/validation/input-validation.html

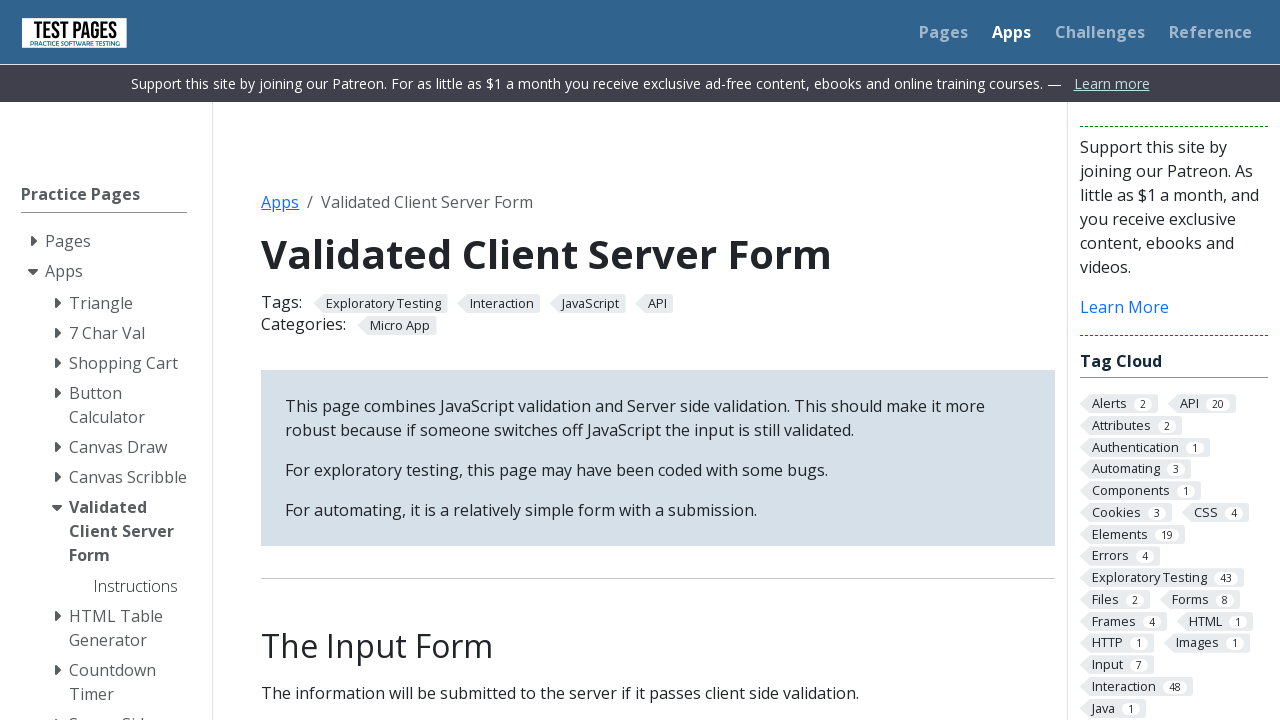

Filled first name field with 'Marcus' on #firstname
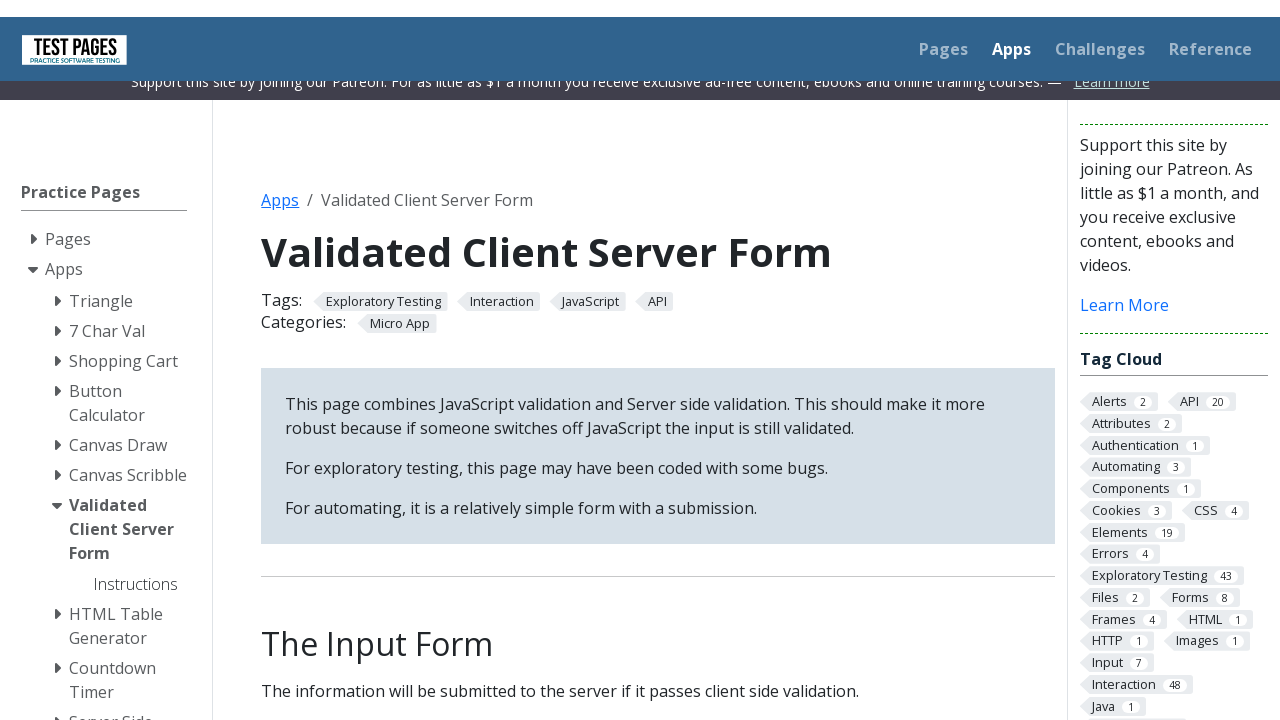

Filled surname field with 'Thompson' on #surname
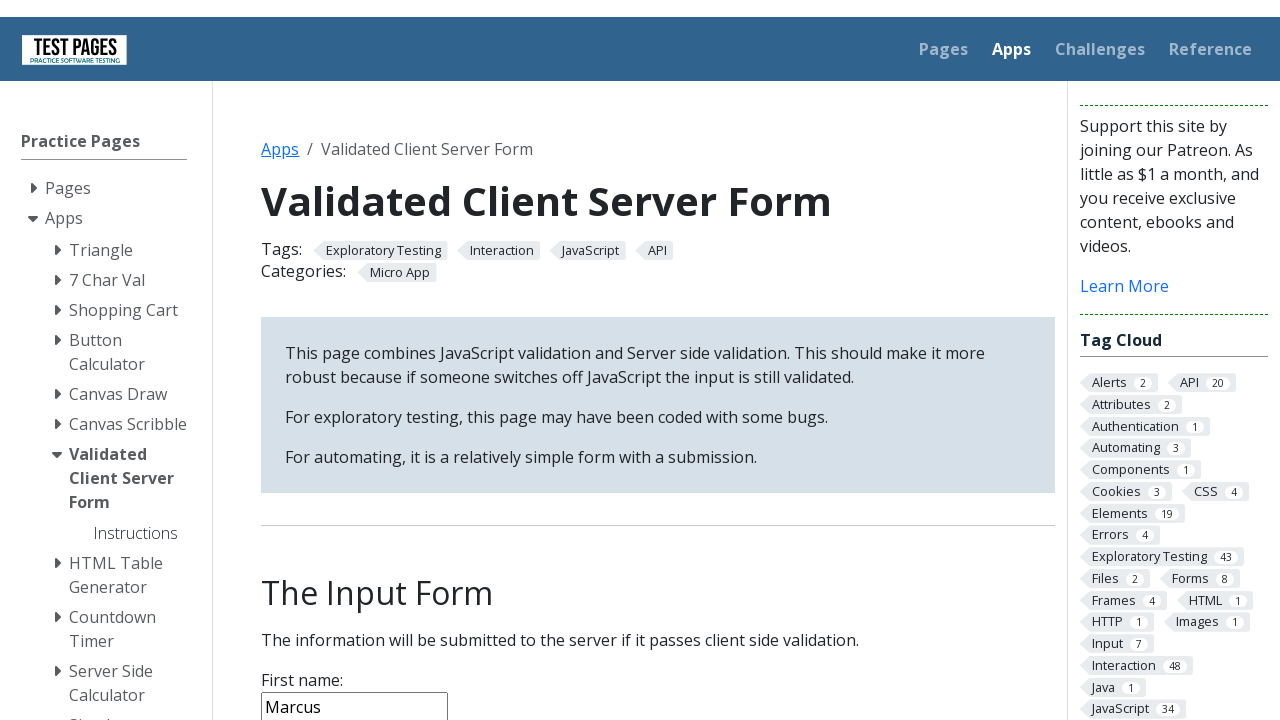

Filled age field with '28' on #age
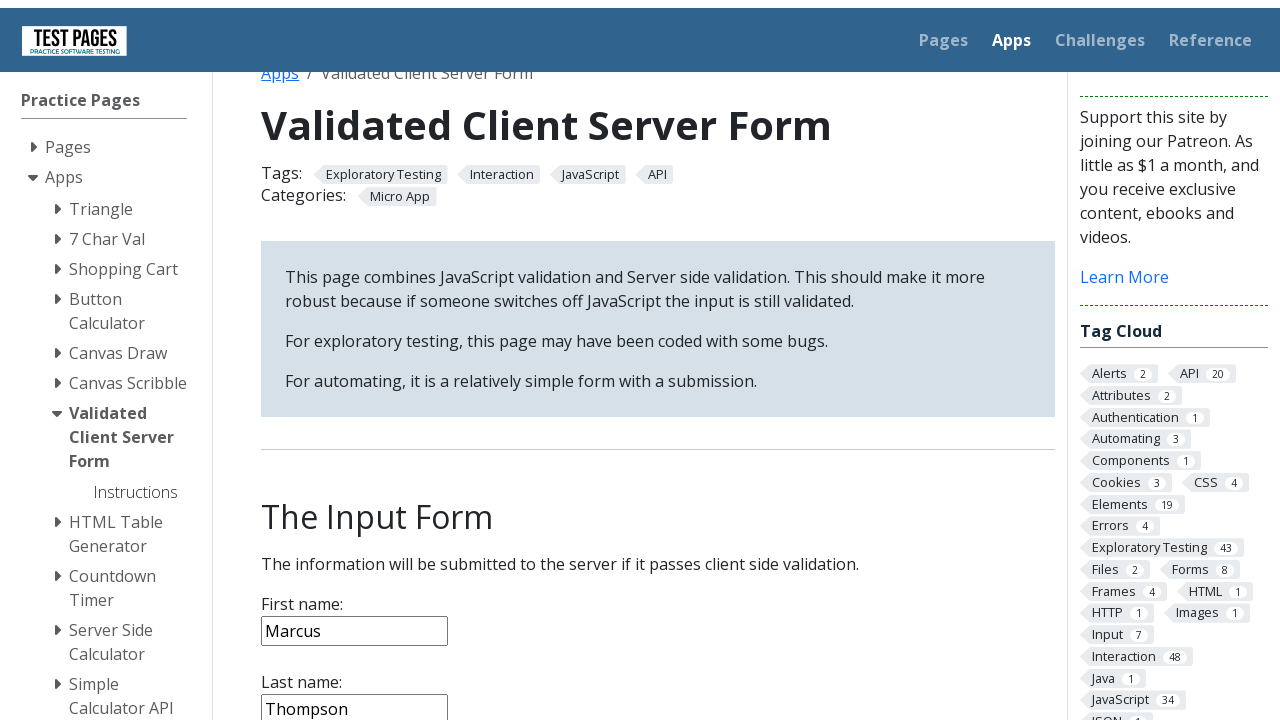

Selected 'Israel' from country dropdown on select[name='country']
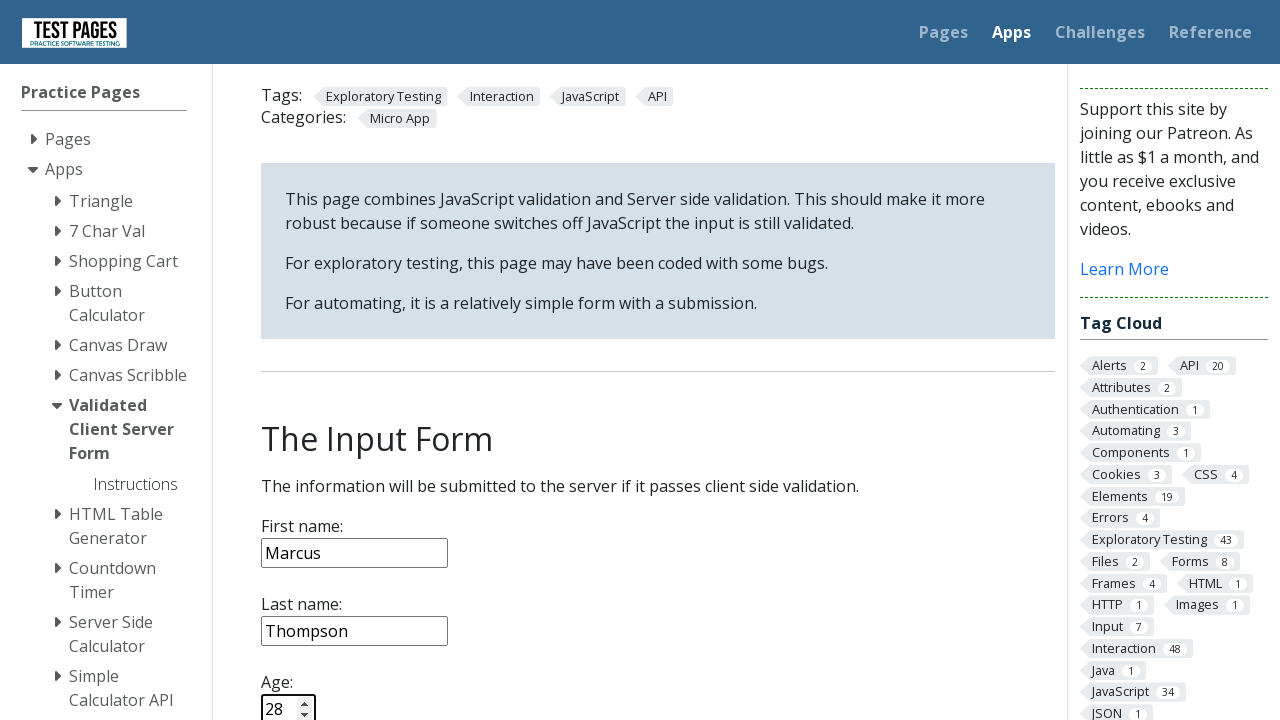

Clicked submit button to submit form at (296, 368) on input[type='submit']
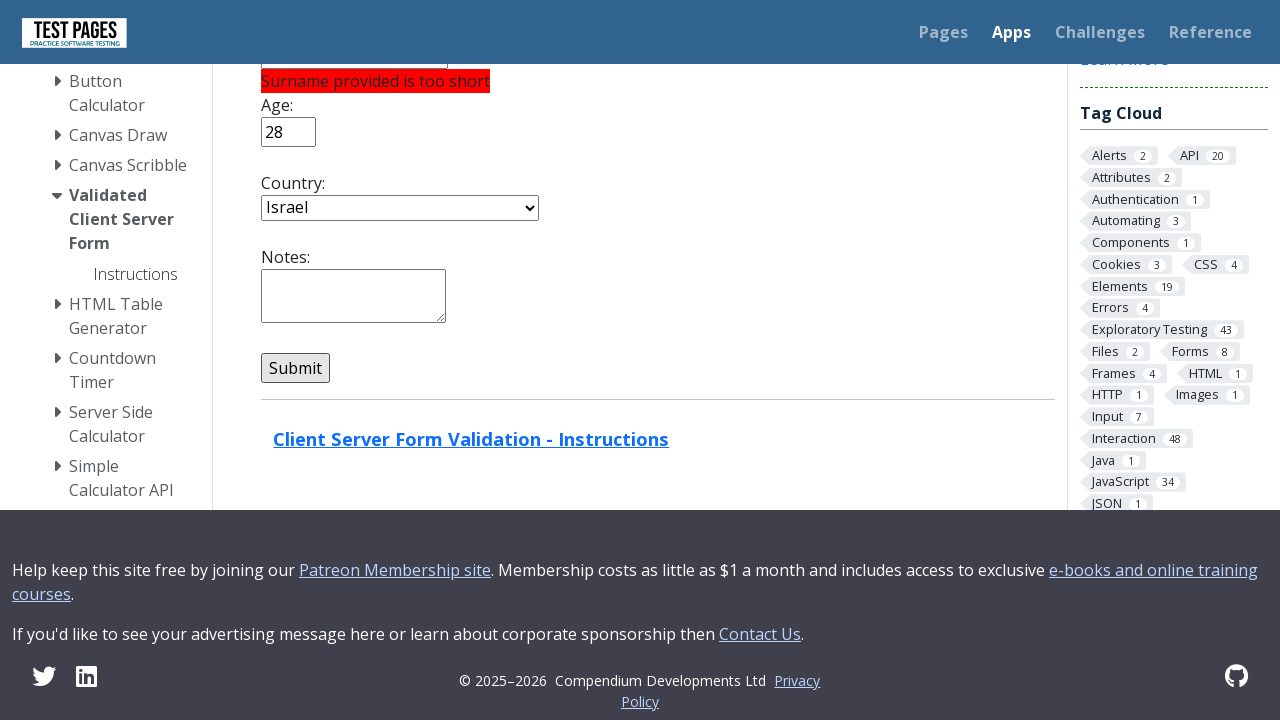

Navigation completed - form submitted successfully and page changed
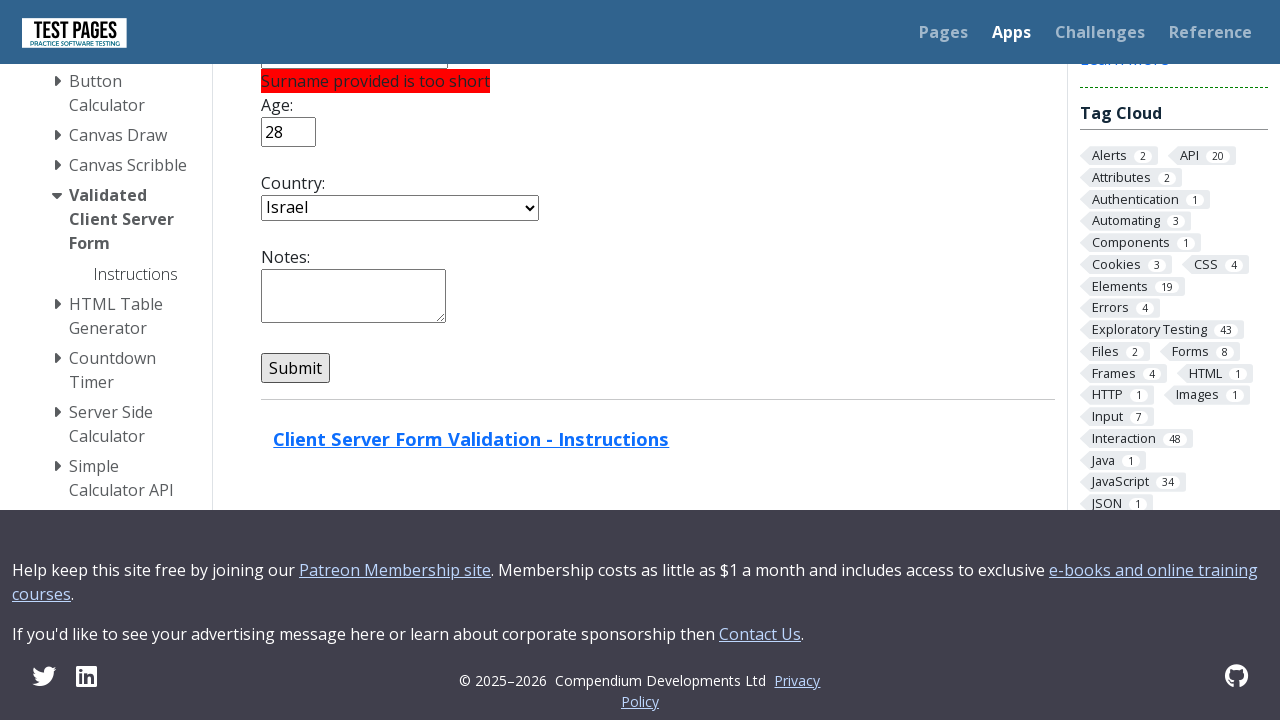

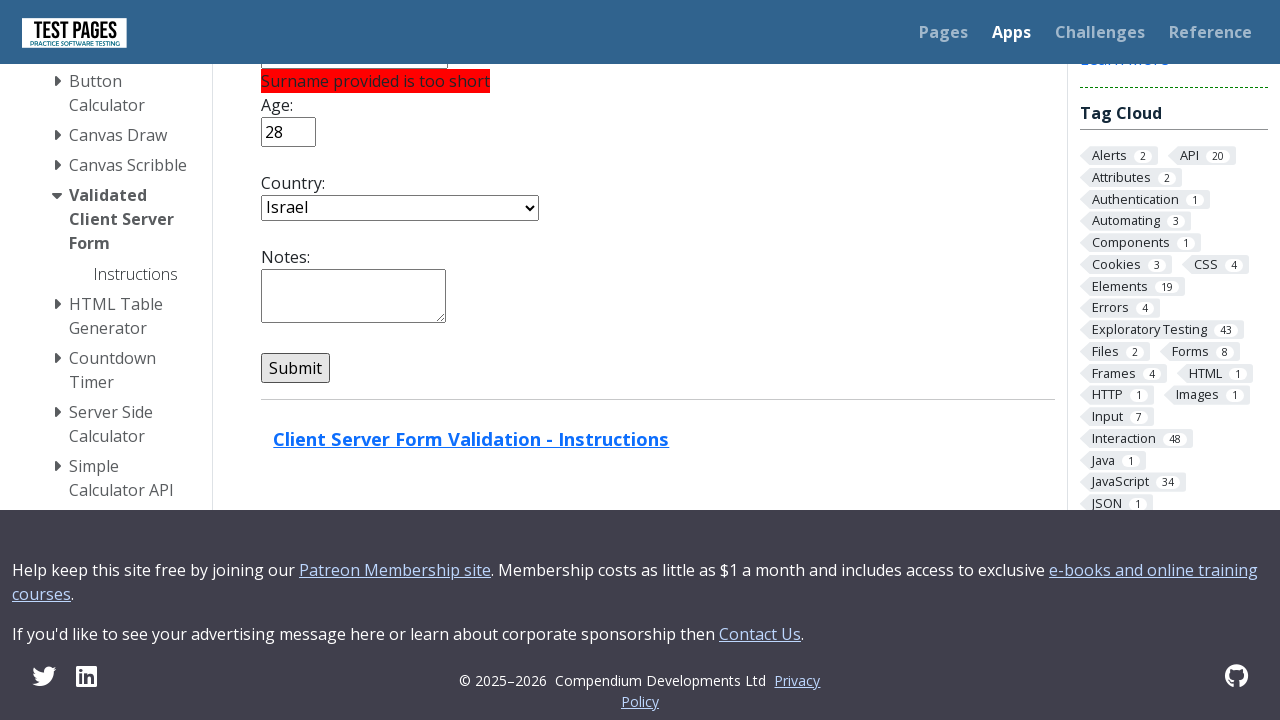